Tests that browser back button works correctly with filter navigation

Starting URL: https://demo.playwright.dev/todomvc

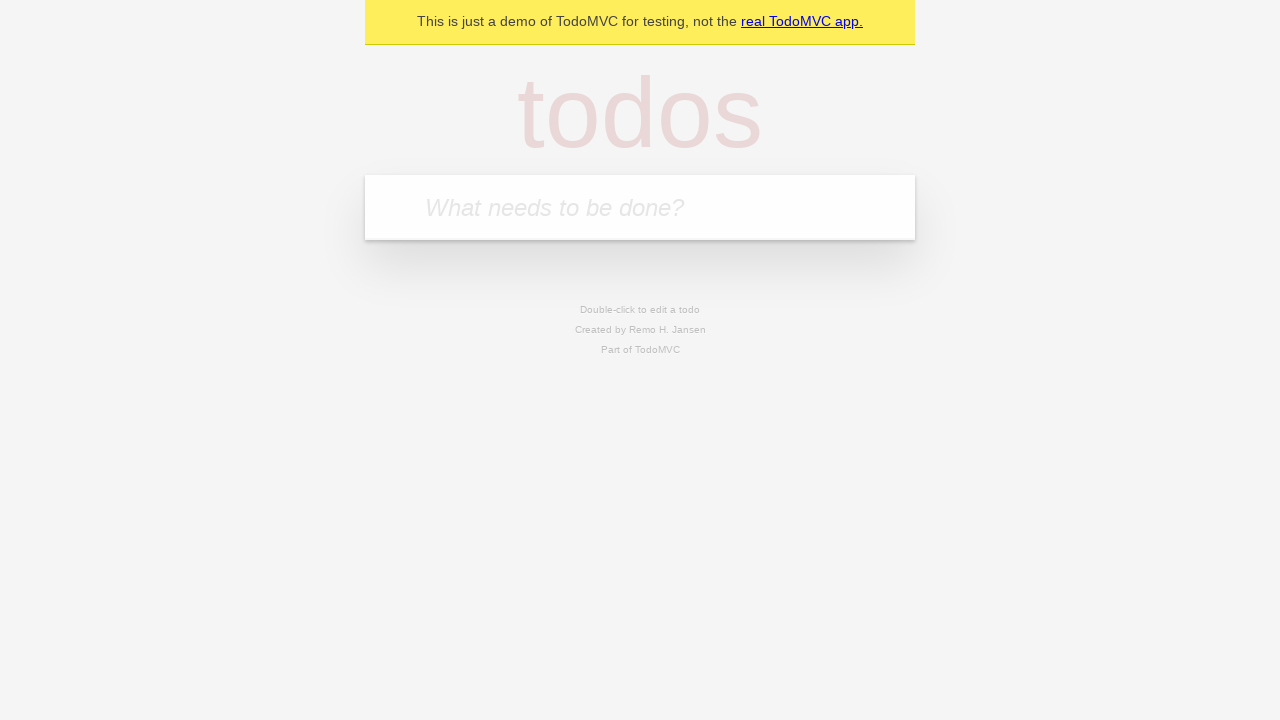

Filled todo input with 'buy some cheese' on internal:attr=[placeholder="What needs to be done?"i]
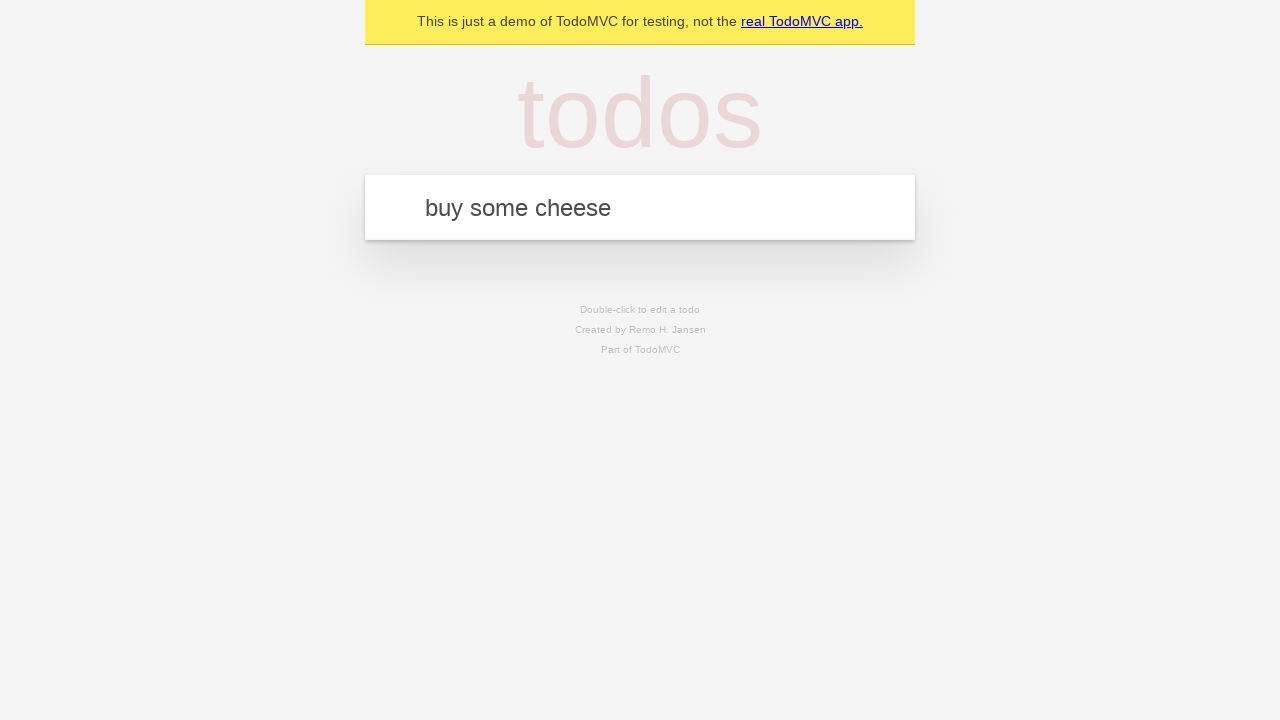

Pressed Enter to add first todo on internal:attr=[placeholder="What needs to be done?"i]
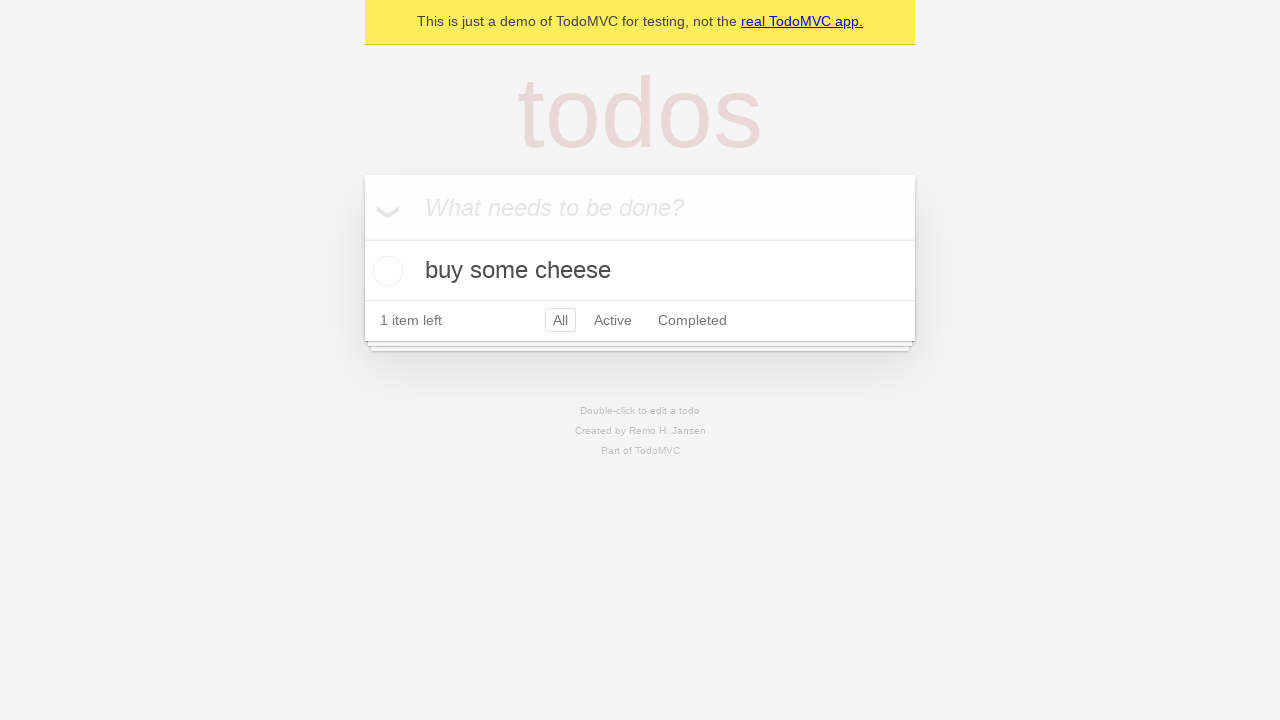

Filled todo input with 'feed the cat' on internal:attr=[placeholder="What needs to be done?"i]
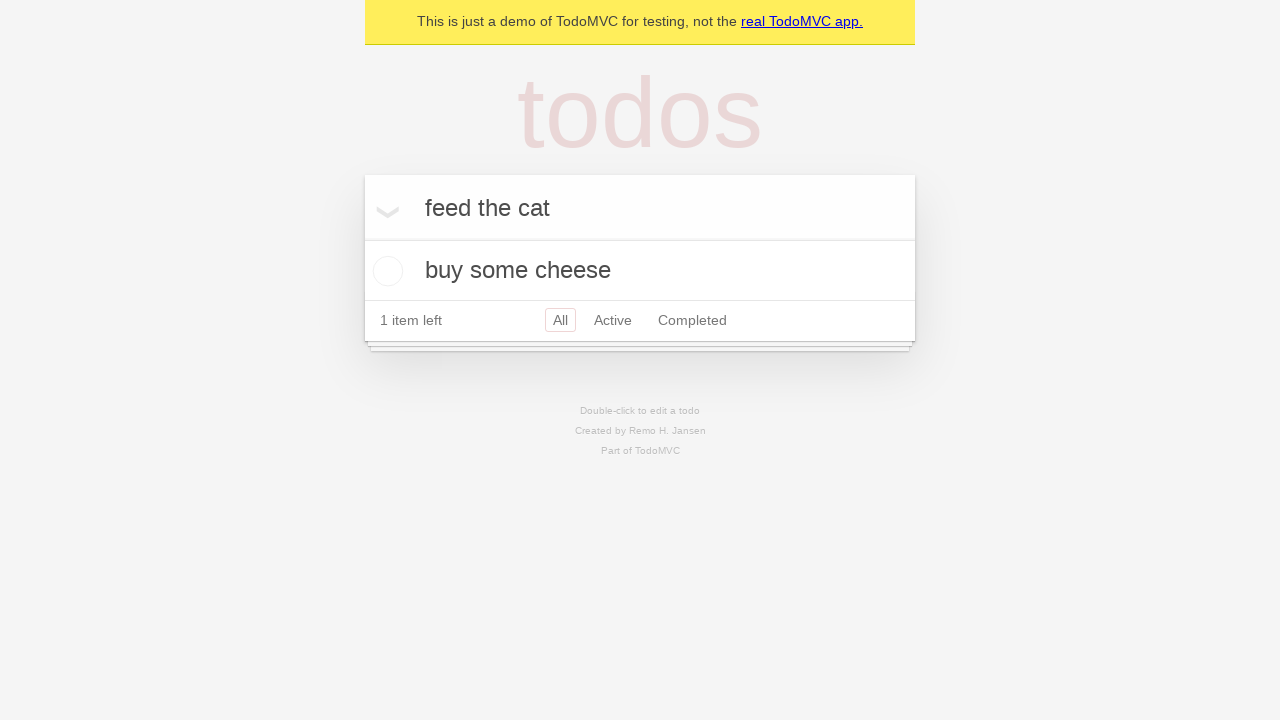

Pressed Enter to add second todo on internal:attr=[placeholder="What needs to be done?"i]
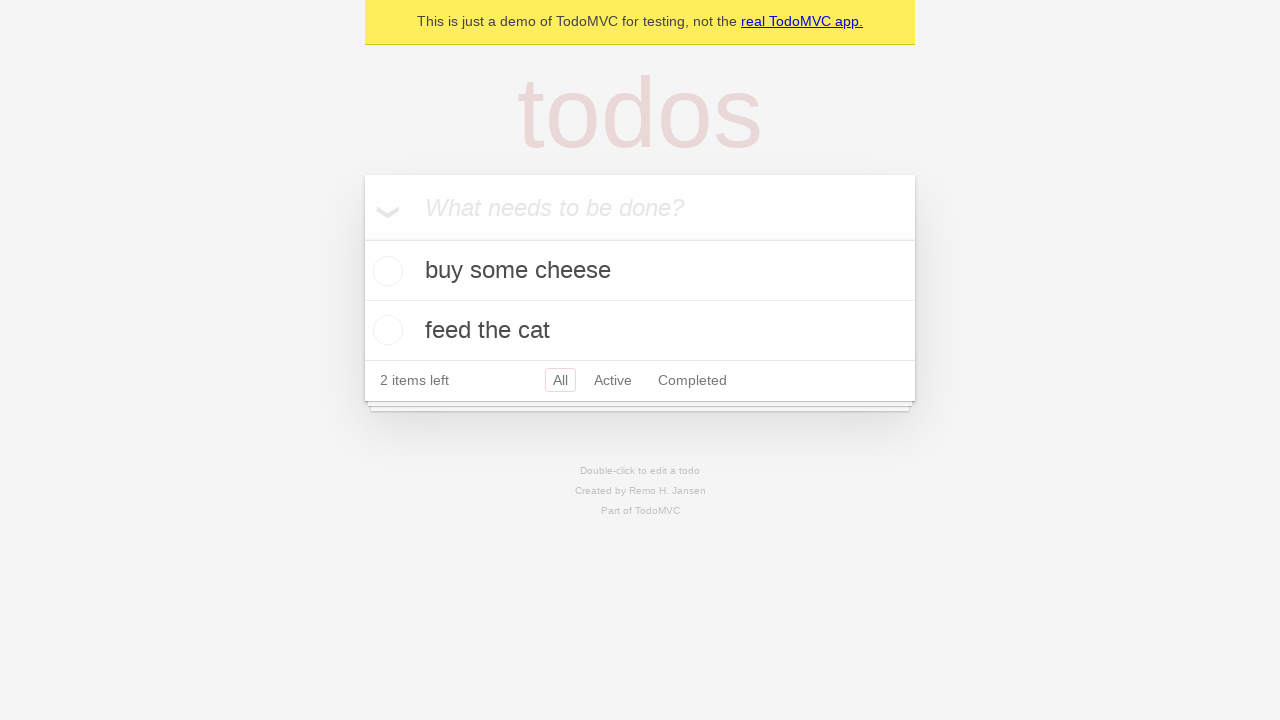

Filled todo input with 'book a doctors appointment' on internal:attr=[placeholder="What needs to be done?"i]
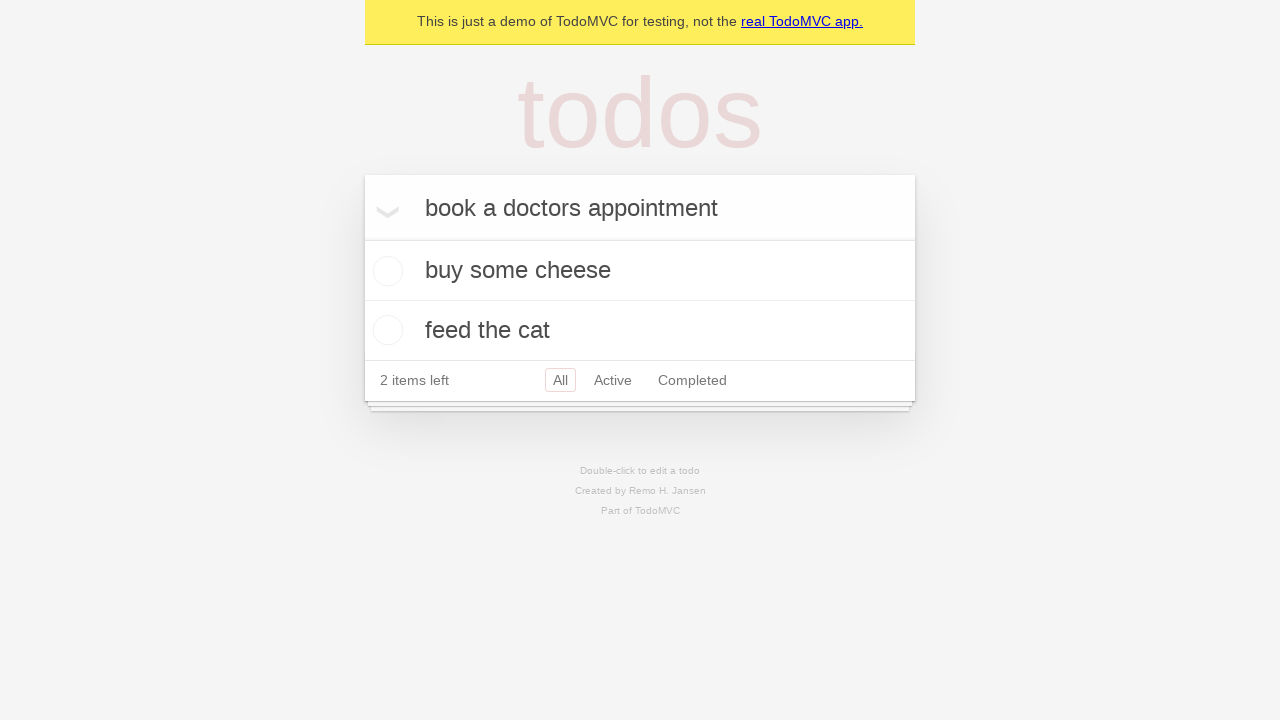

Pressed Enter to add third todo on internal:attr=[placeholder="What needs to be done?"i]
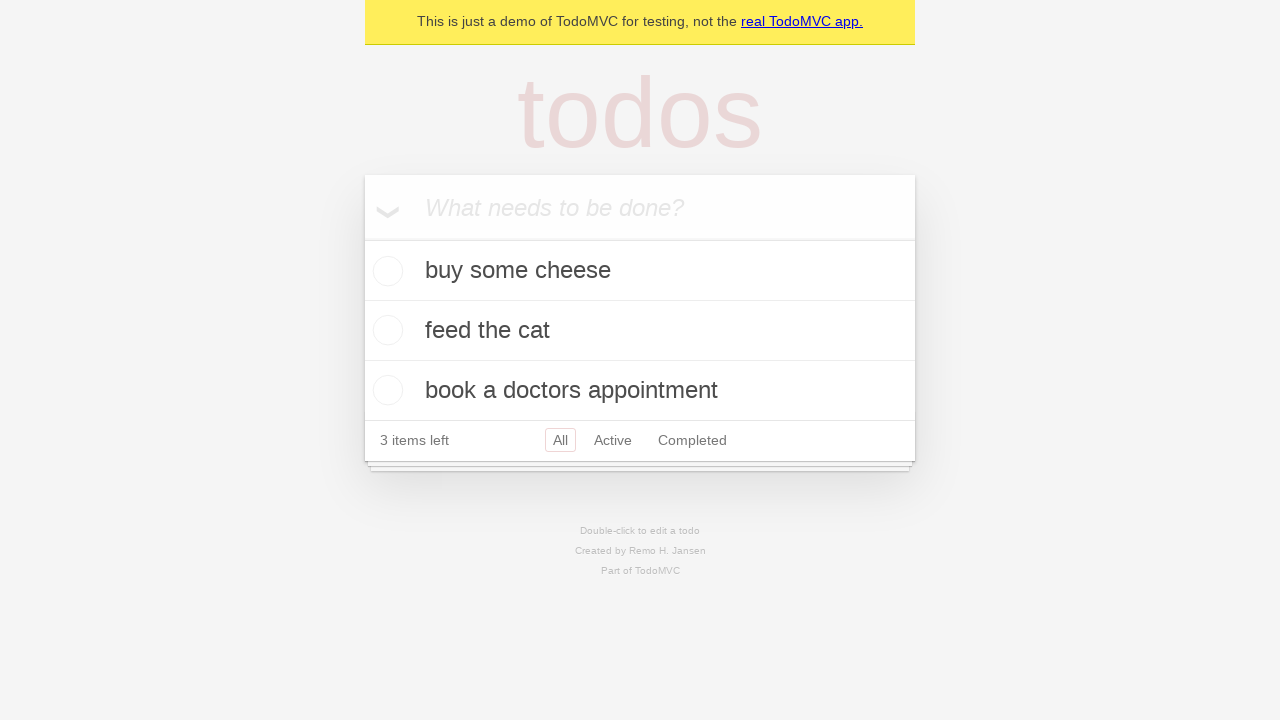

Waited for all todo items to load
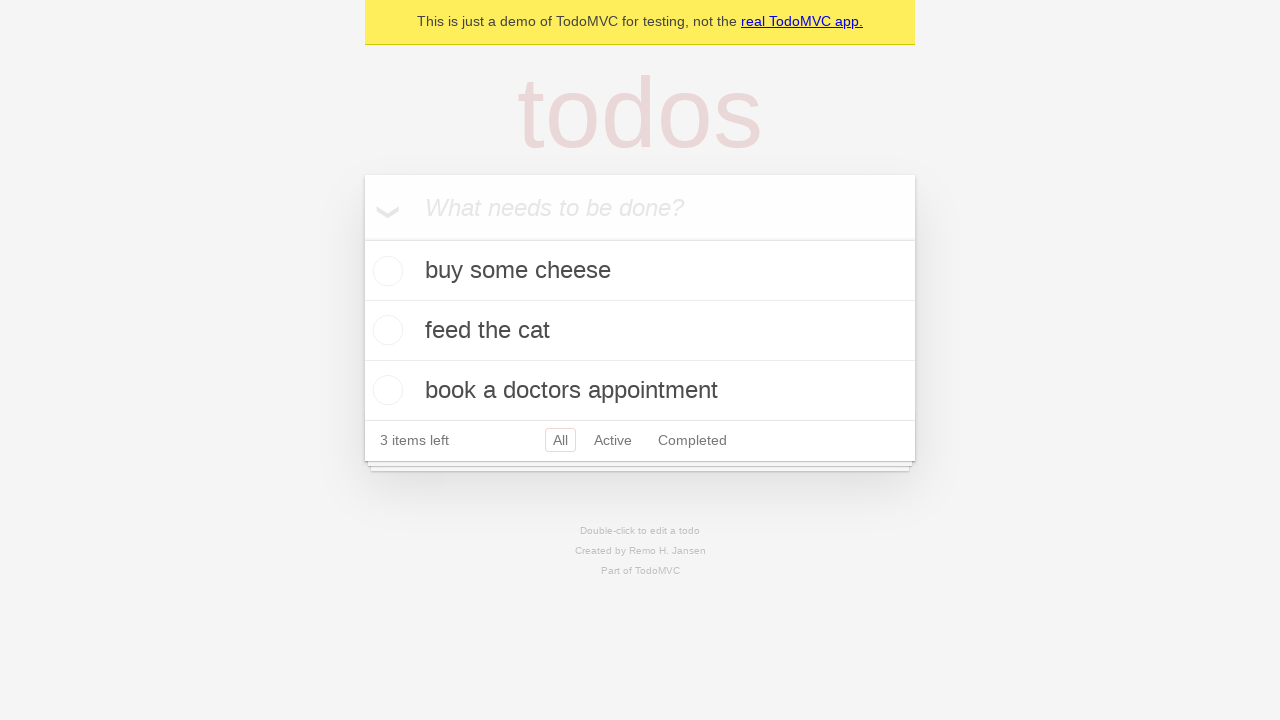

Checked the second todo item at (385, 330) on [data-testid='todo-item'] >> nth=1 >> internal:role=checkbox
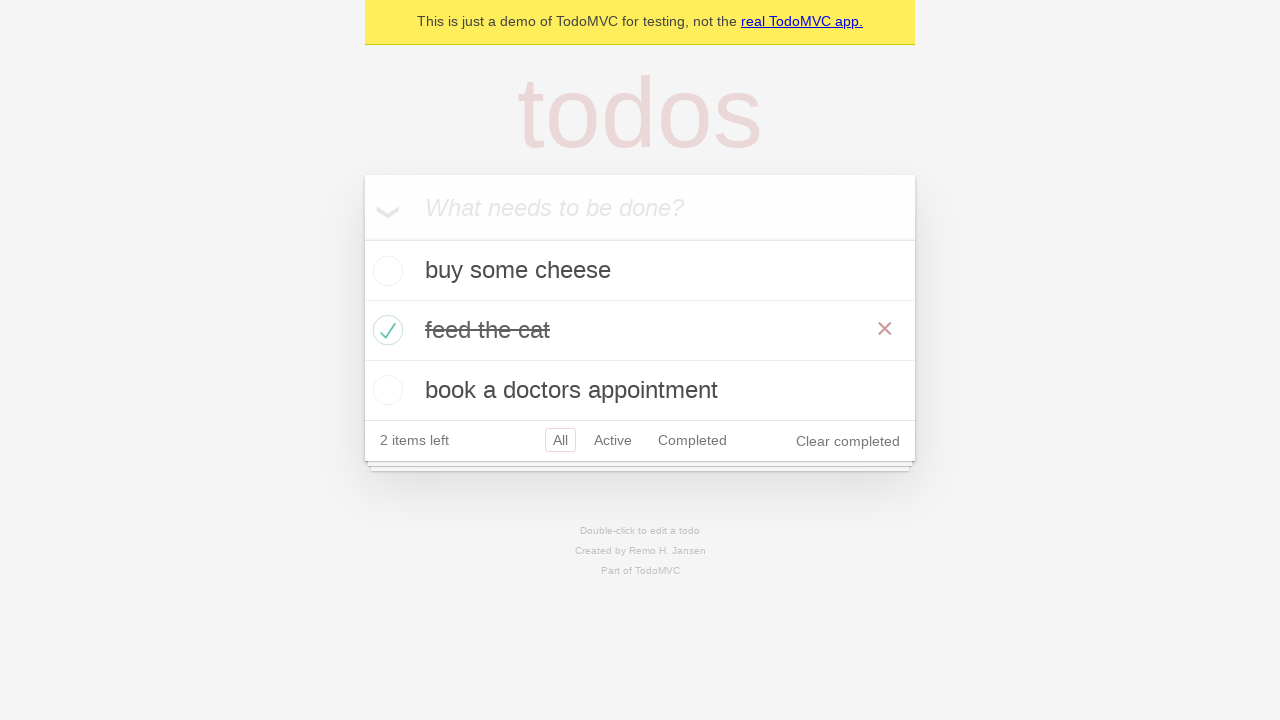

Clicked 'All' filter to show all todos at (560, 440) on internal:role=link[name="All"i]
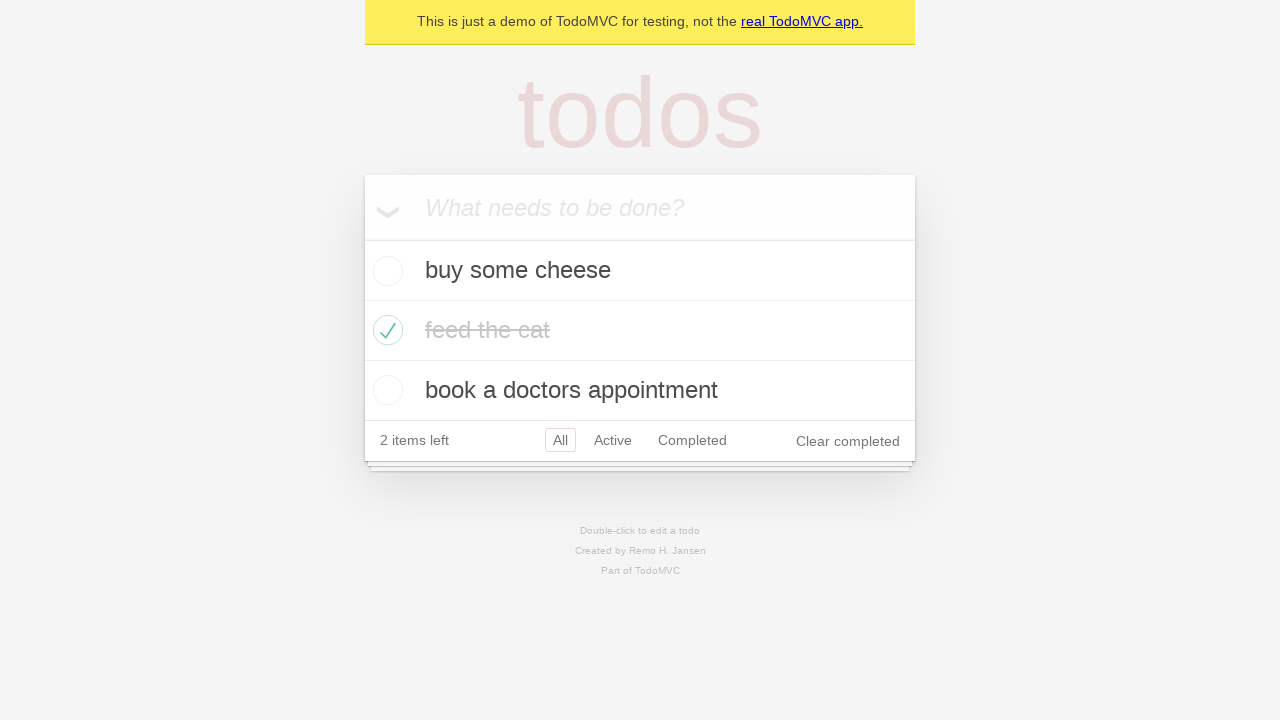

Clicked 'Active' filter to show active todos at (613, 440) on internal:role=link[name="Active"i]
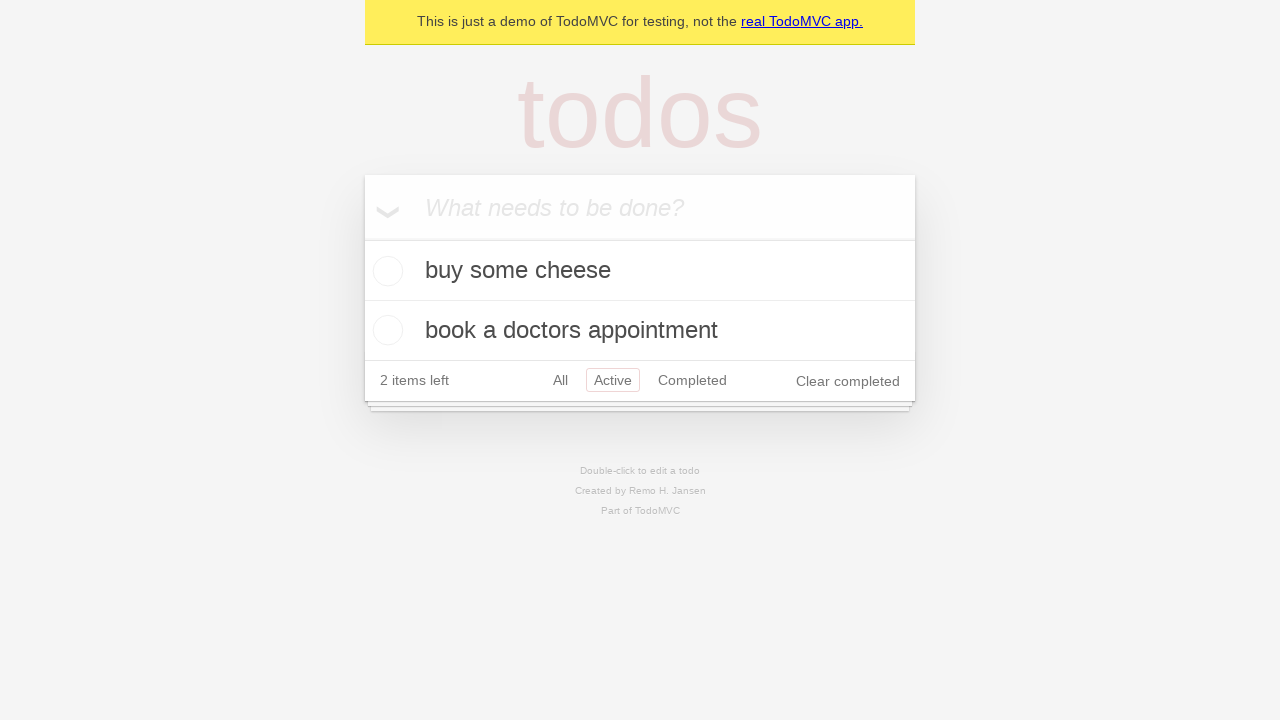

Clicked 'Completed' filter to show completed todos at (692, 380) on internal:role=link[name="Completed"i]
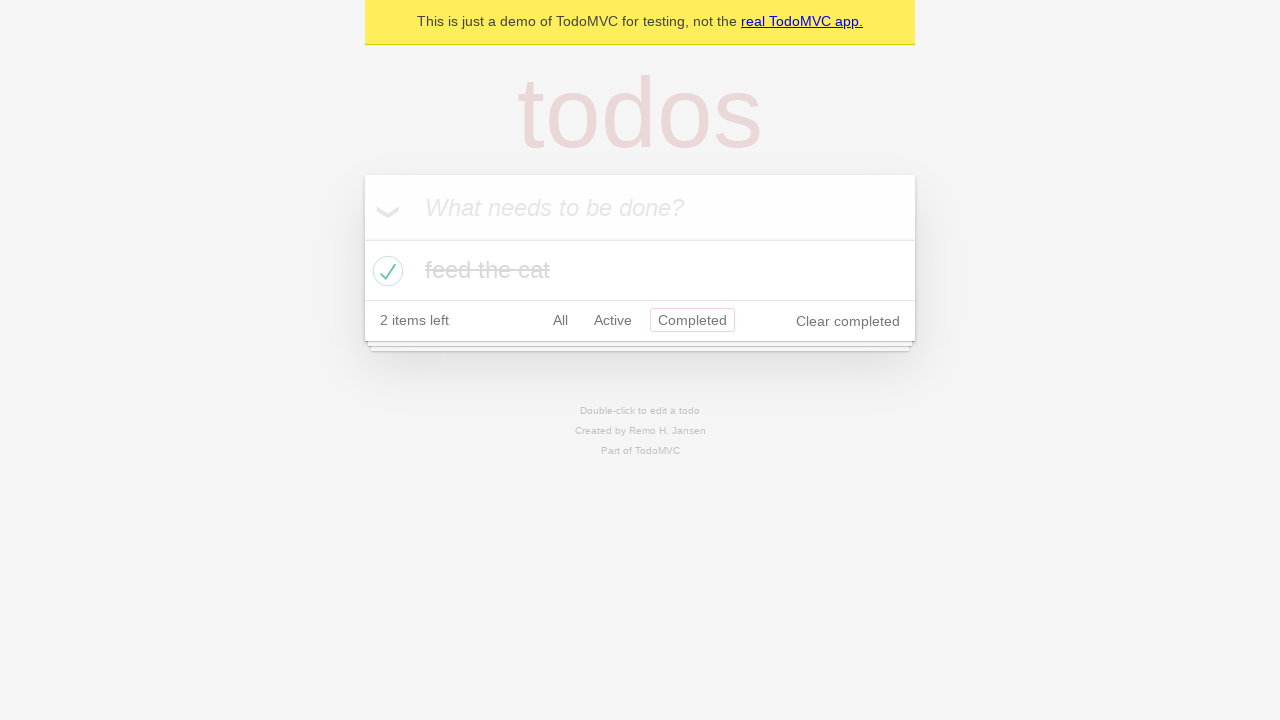

Navigated back using browser back button (from Completed to Active)
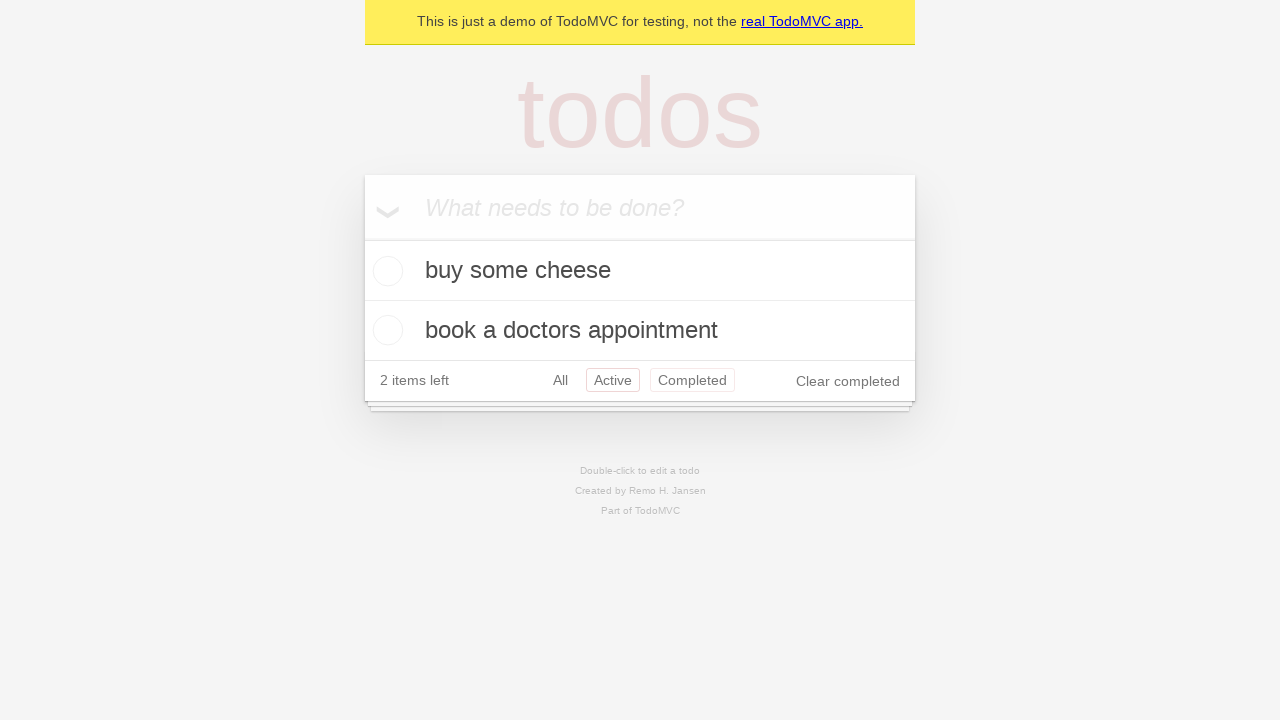

Navigated back using browser back button (from Active to All)
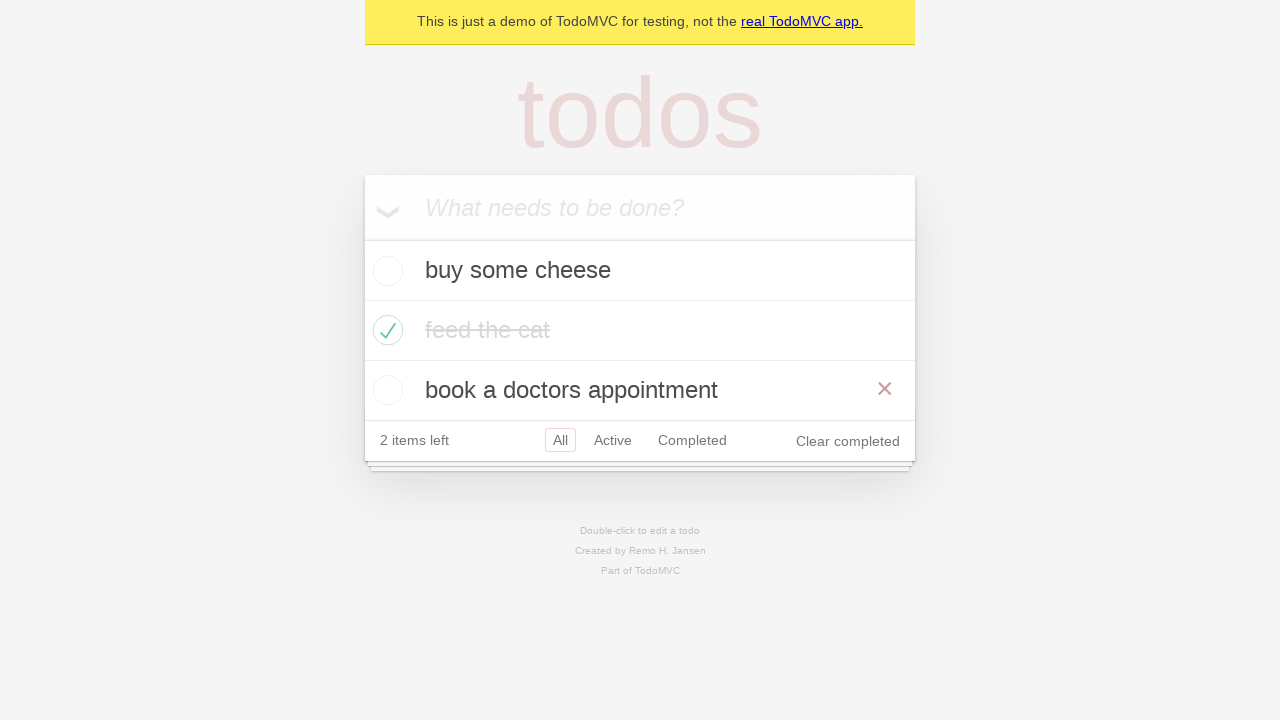

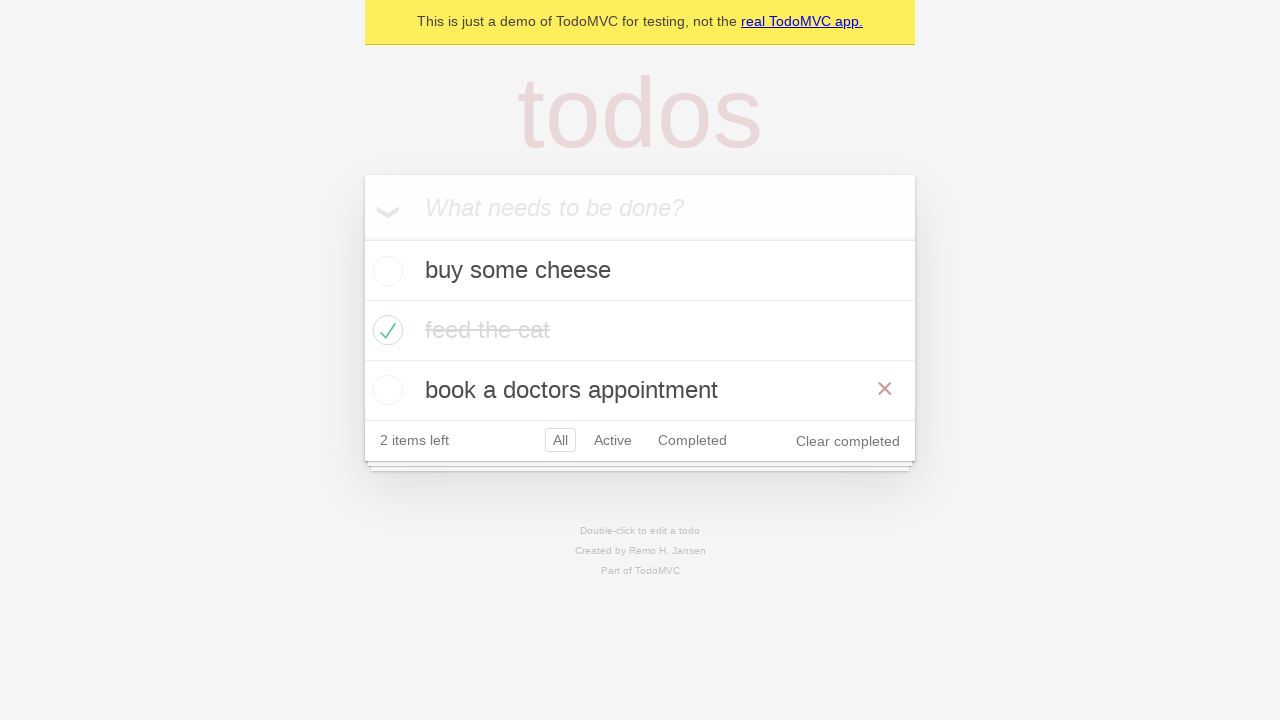